Navigates to OrangeHRM demo dashboard page and retrieves the page title for verification purposes.

Starting URL: https://opensource-demo.orangehrmlive.com/web/index.php/dashboard/index

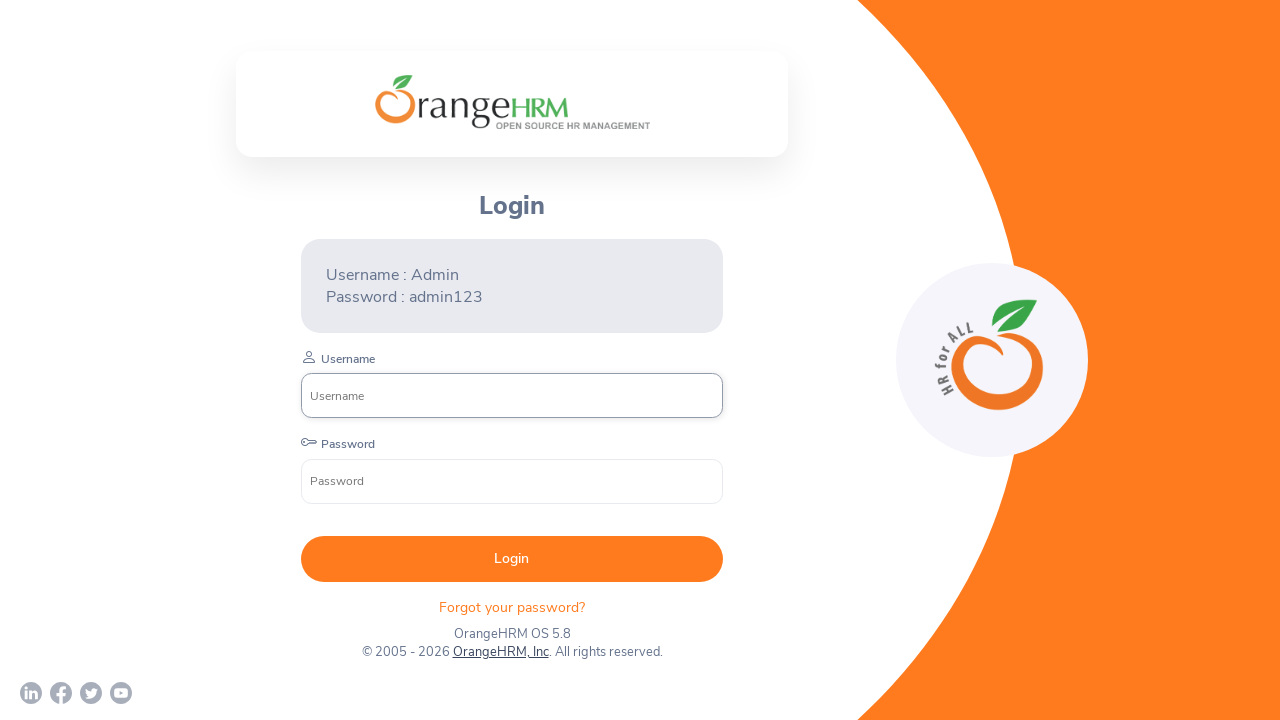

Retrieved page title from OrangeHRM dashboard
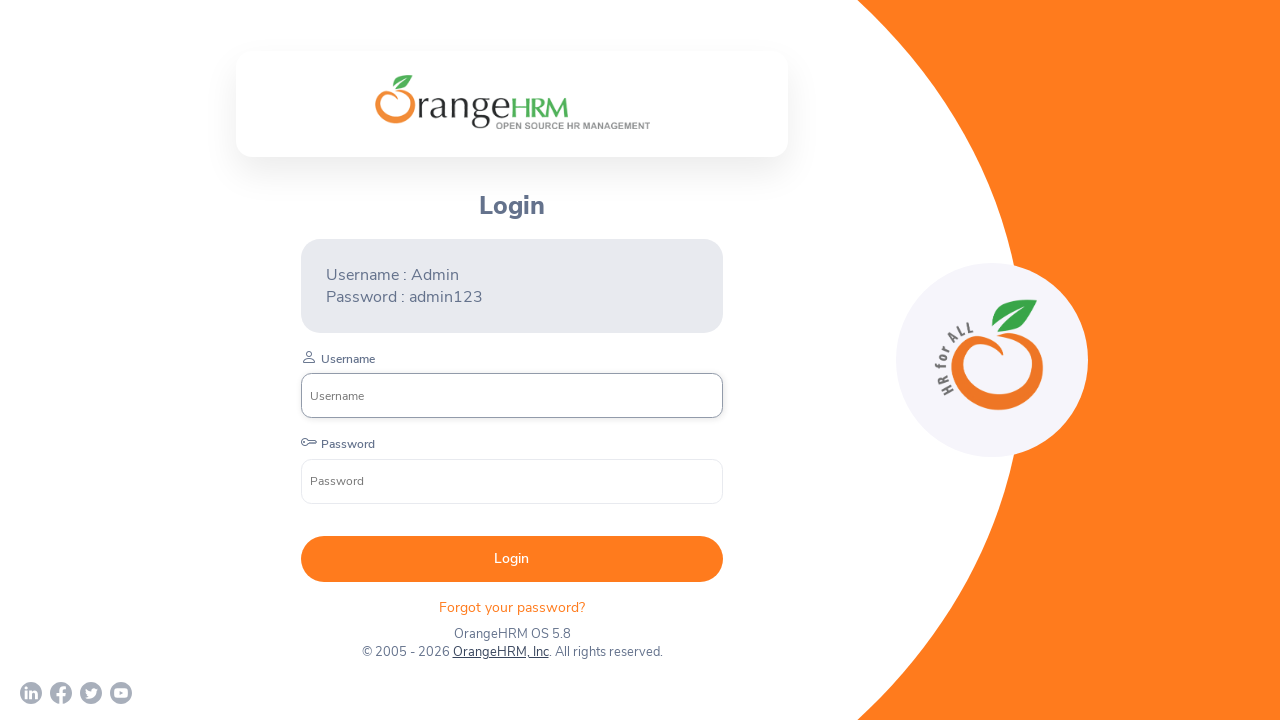

Printed page title to console
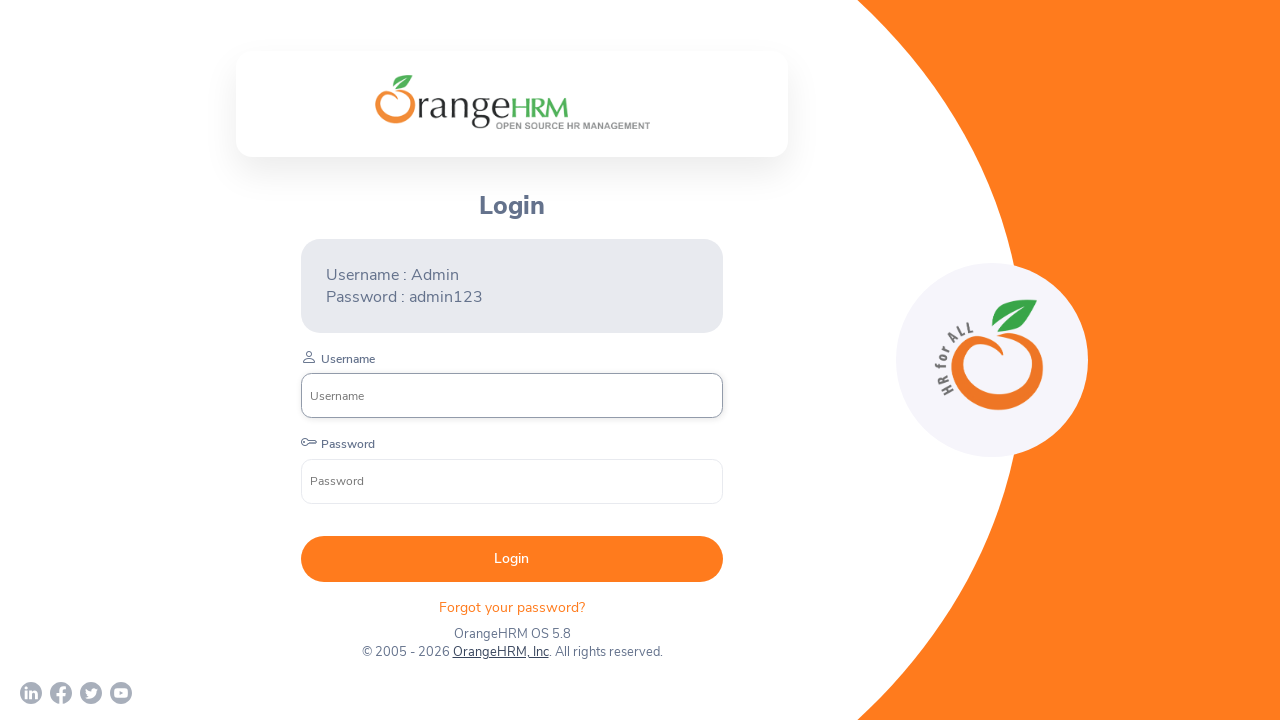

Waited 2 seconds to observe the page
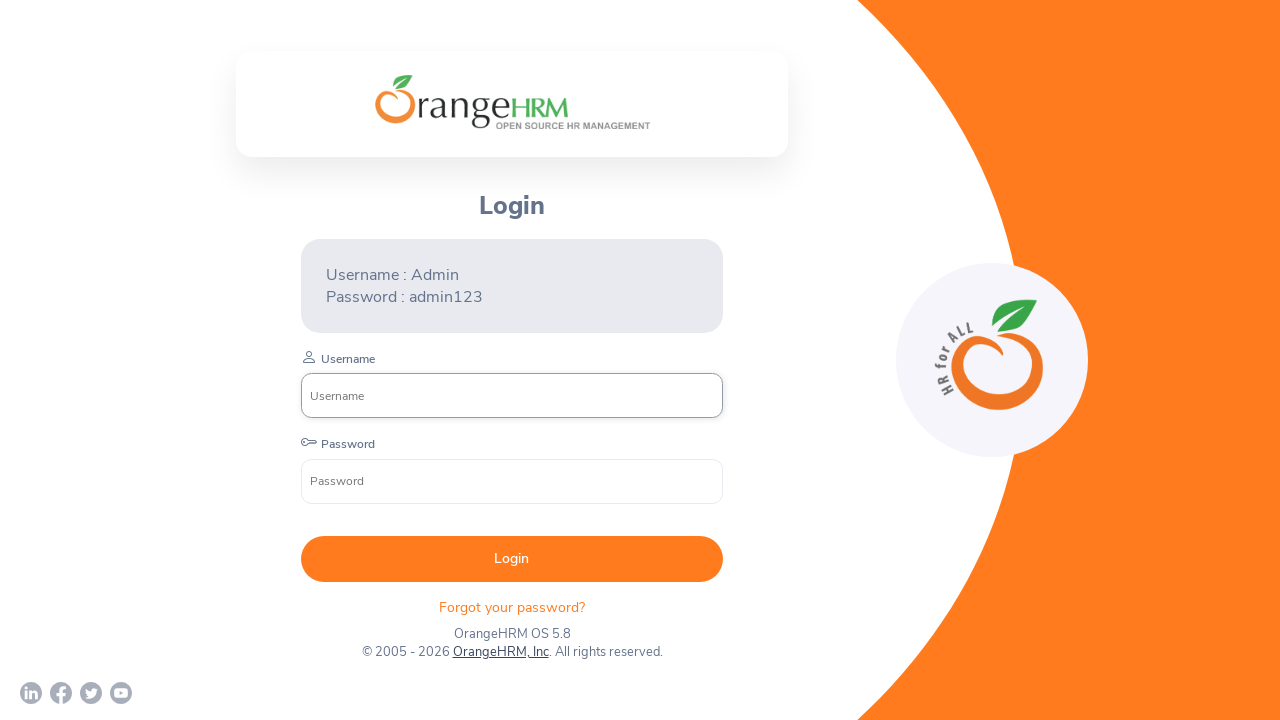

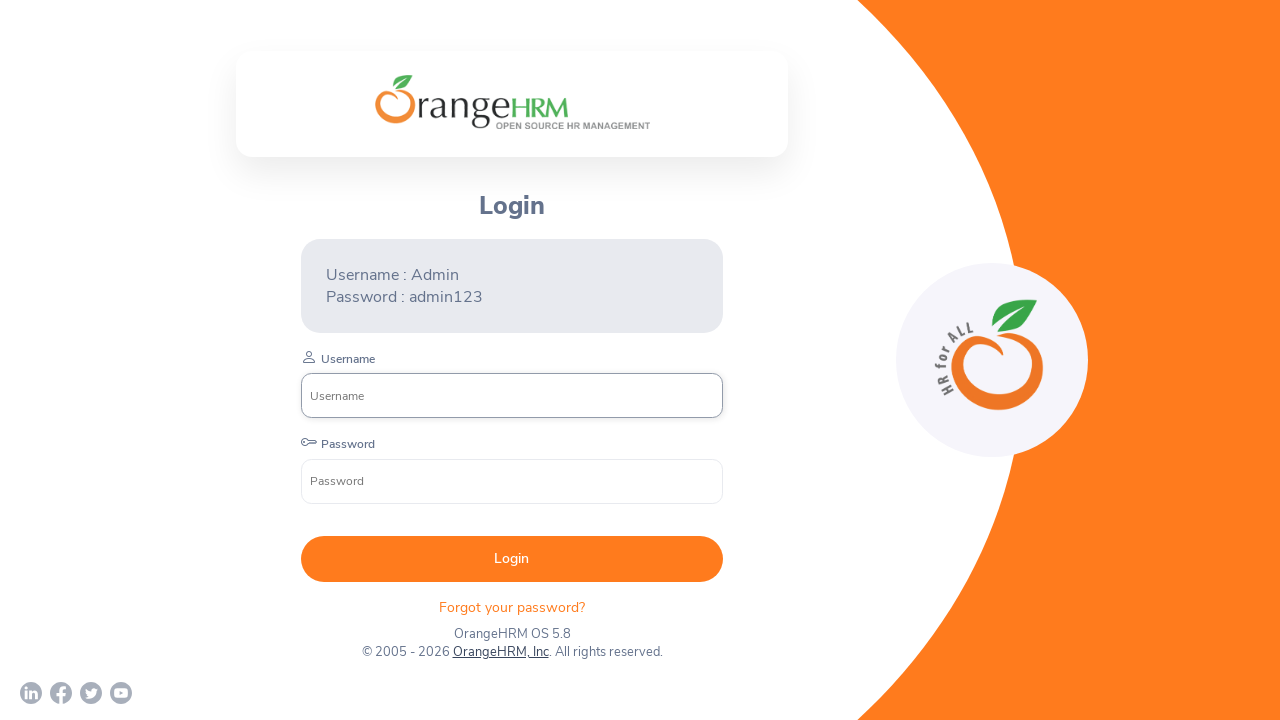